Tests adding three different speaker products to cart with varying quantities (1, 2, and 3 respectively) and views the cart

Starting URL: https://www.advantageonlineshopping.com/#/

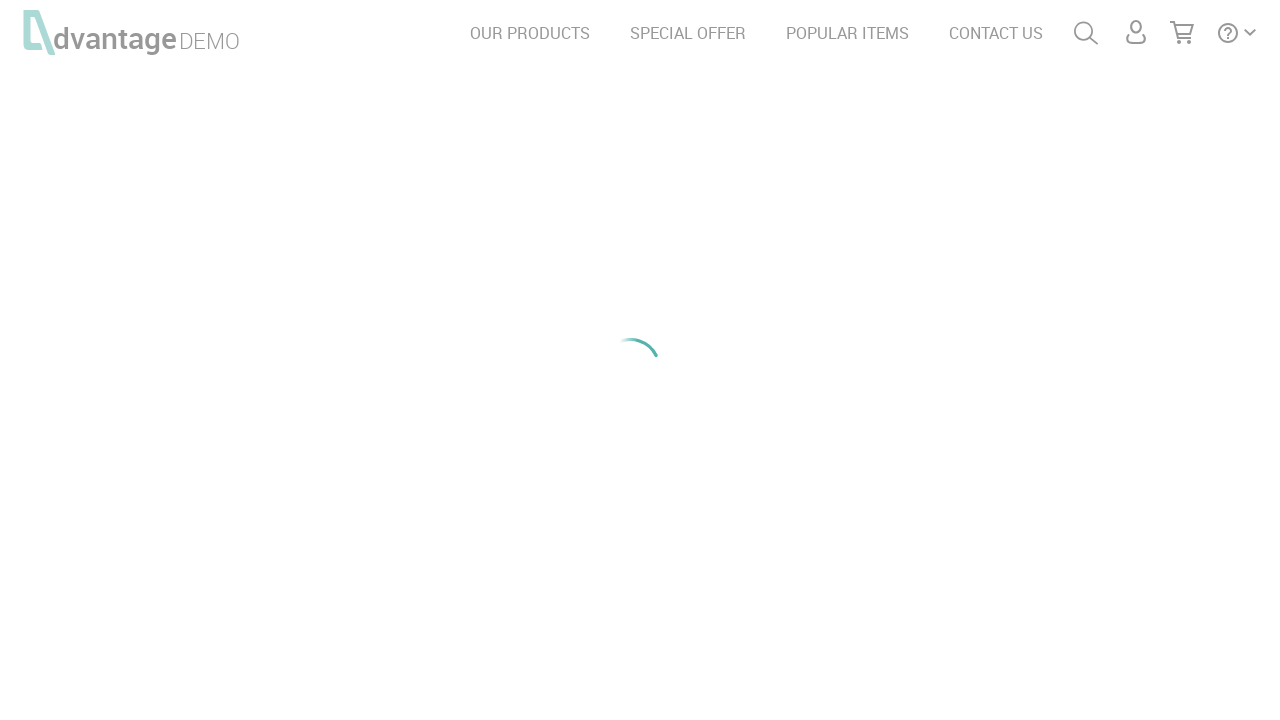

Clicked on speakers category at (218, 206) on #speakersImg
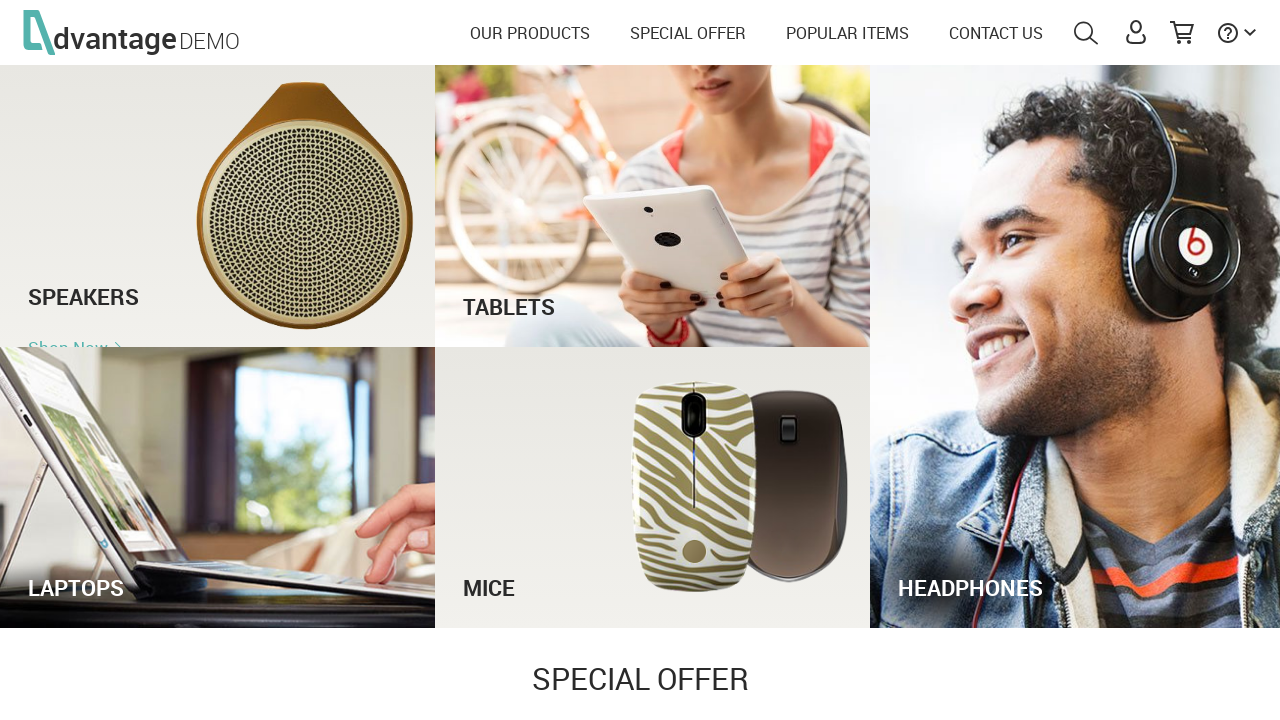

Waited for products to load
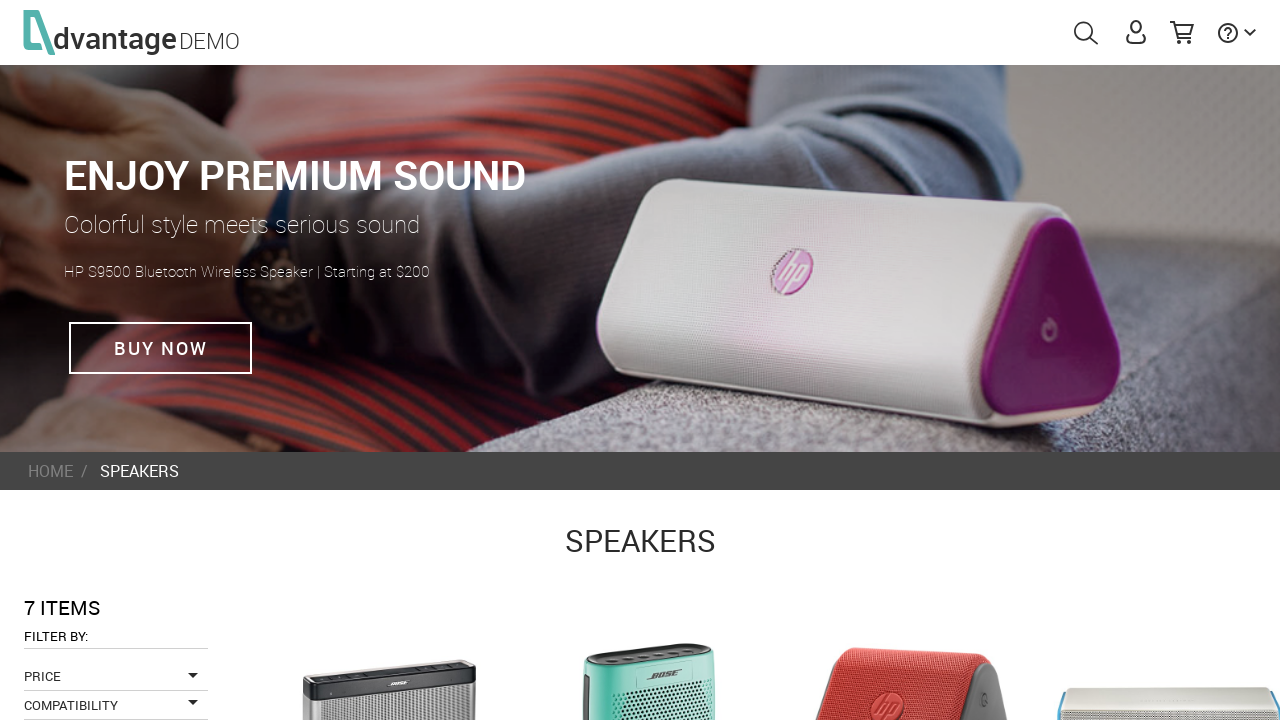

Clicked first speaker product at (389, 633) on .imgProduct >> nth=0
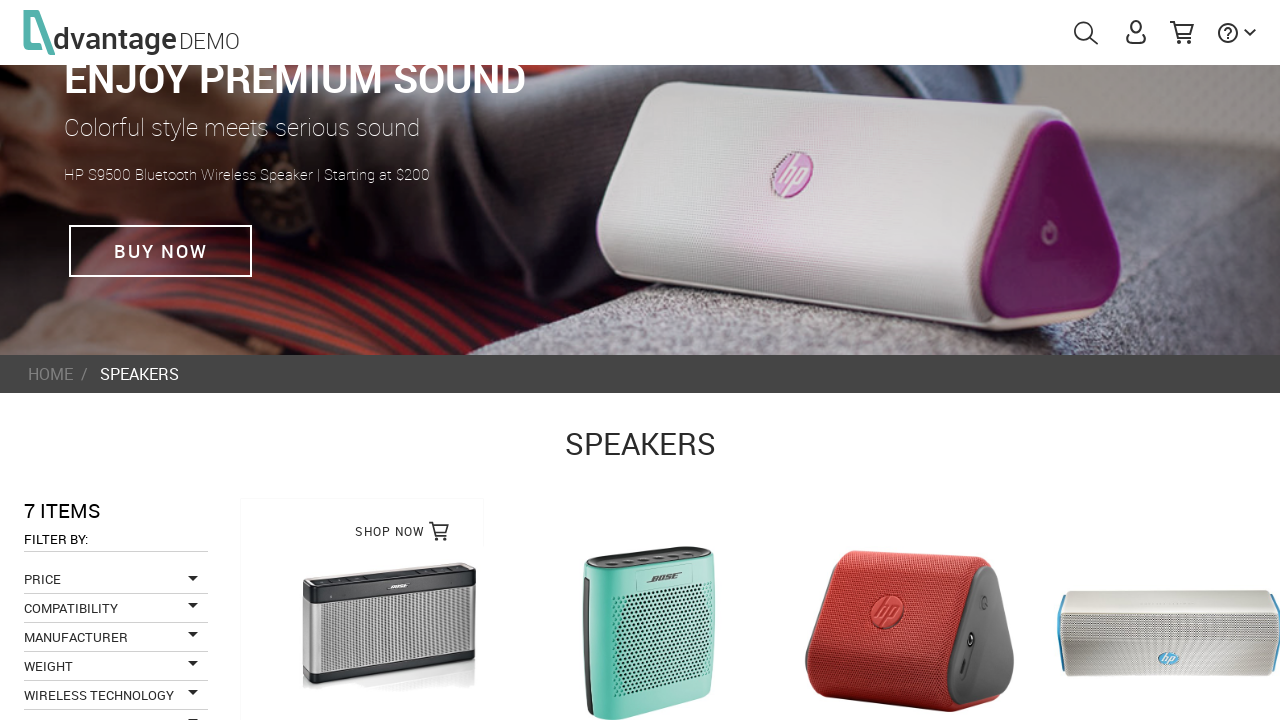

Waited for add to cart button to appear
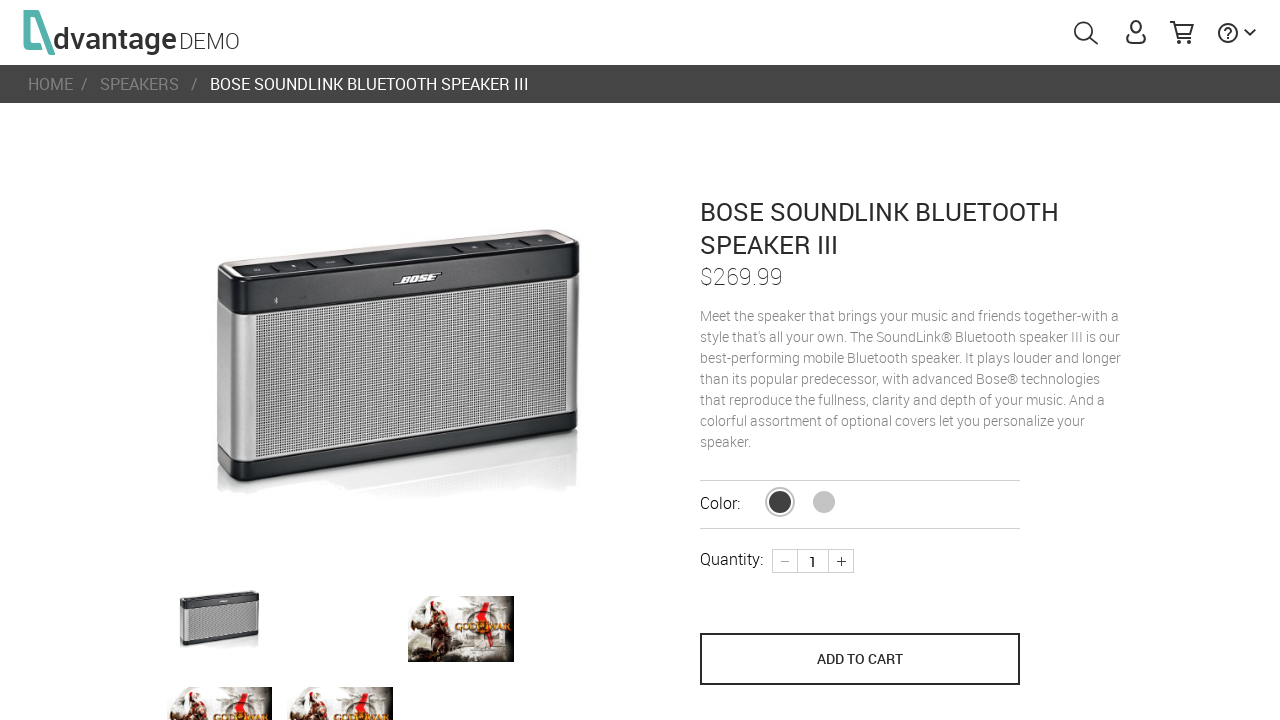

Added first speaker (quantity 1) to cart at (860, 659) on [name='save_to_cart']
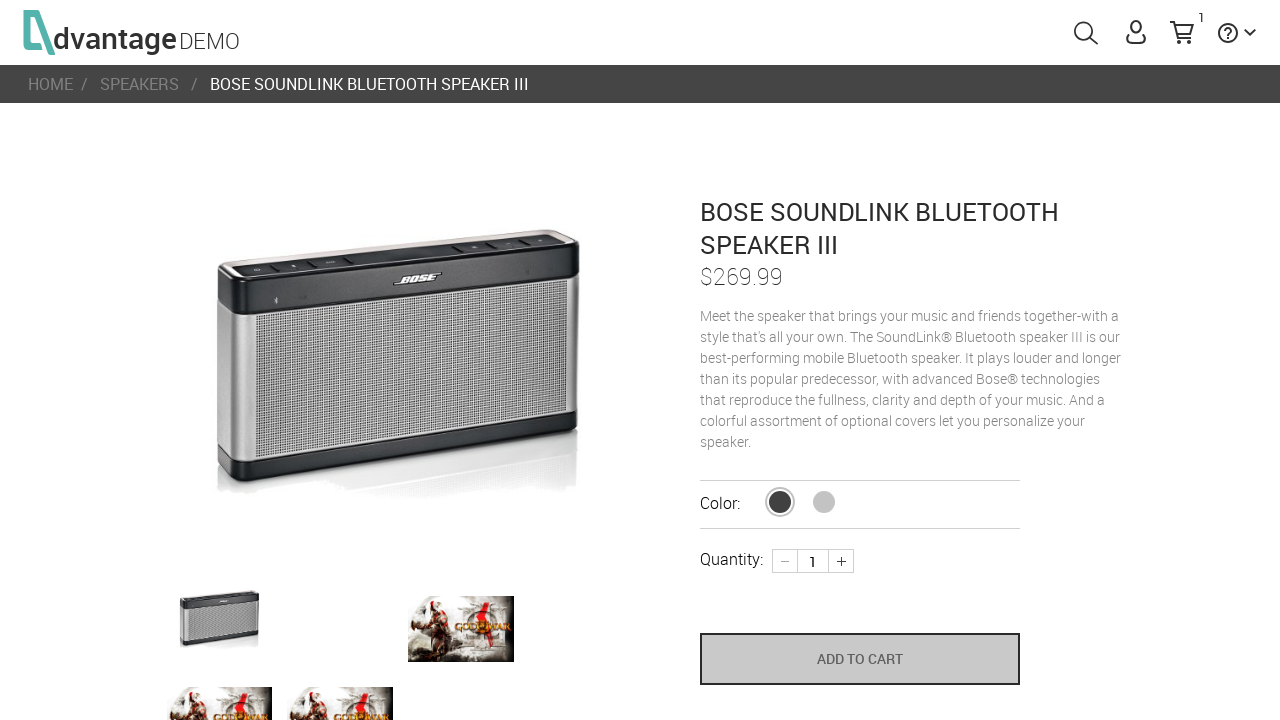

Navigated back to speakers listing
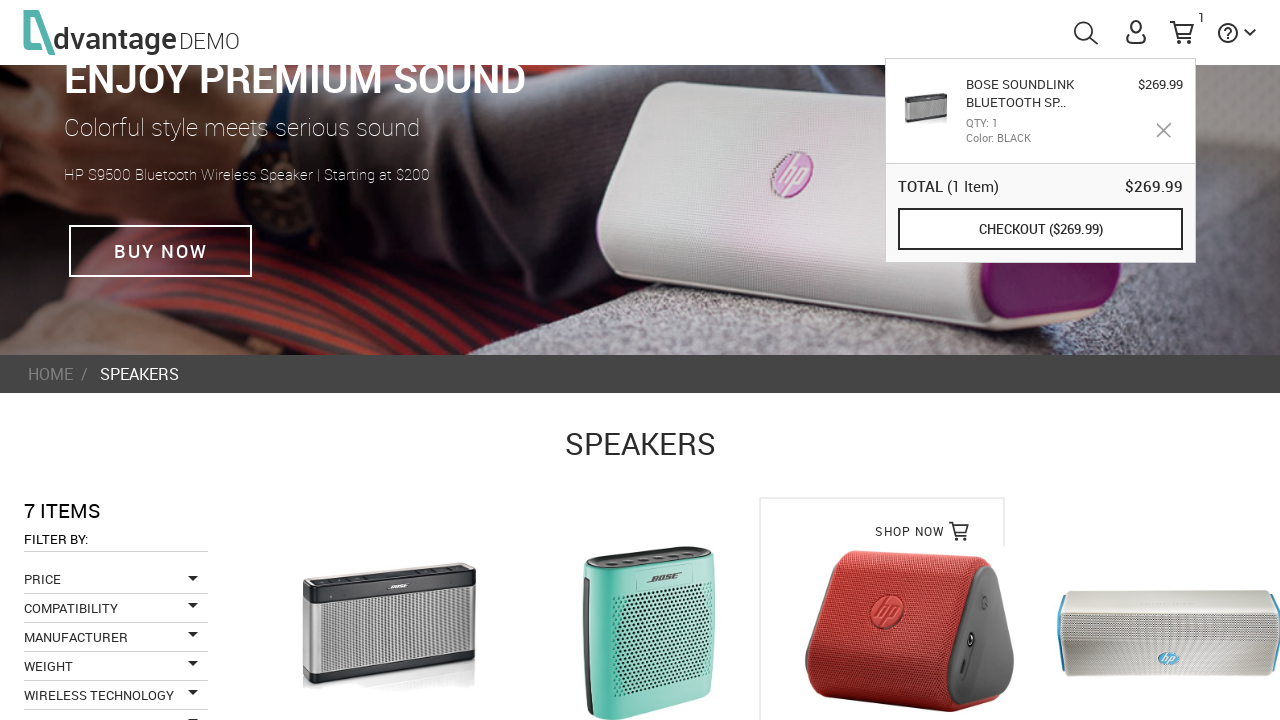

Waited for products to load
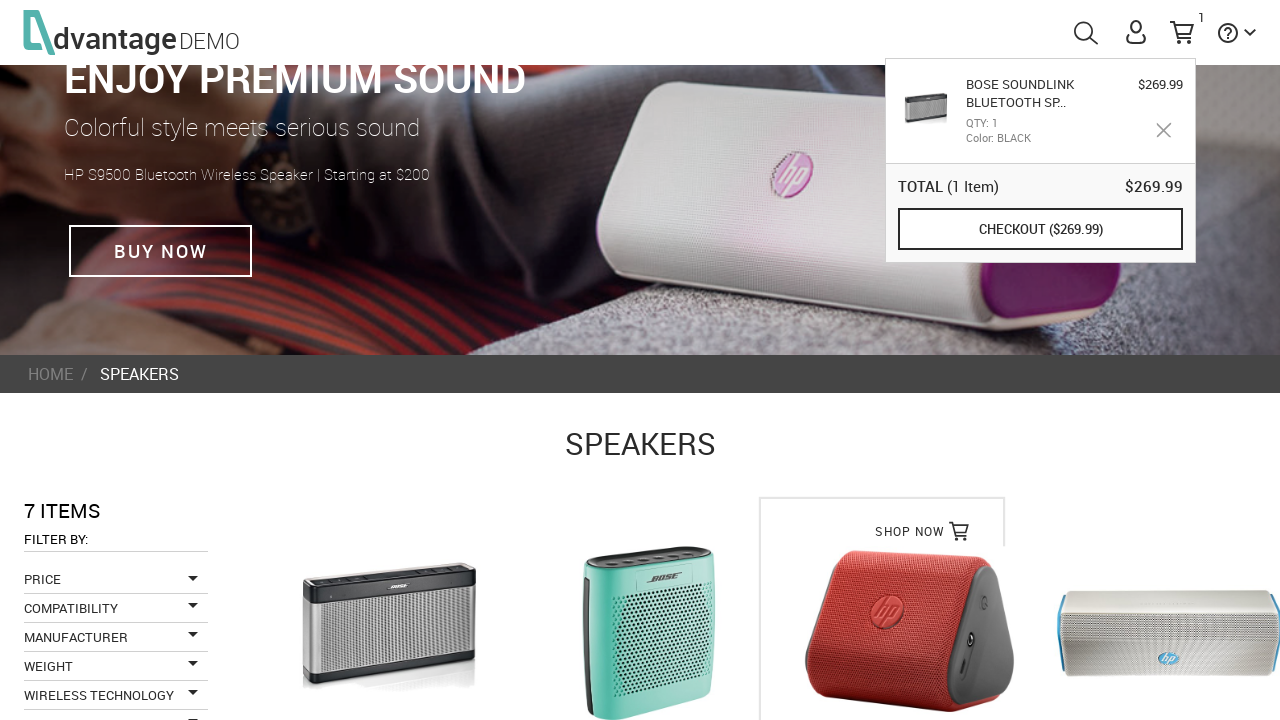

Clicked second speaker product at (650, 633) on .imgProduct >> nth=1
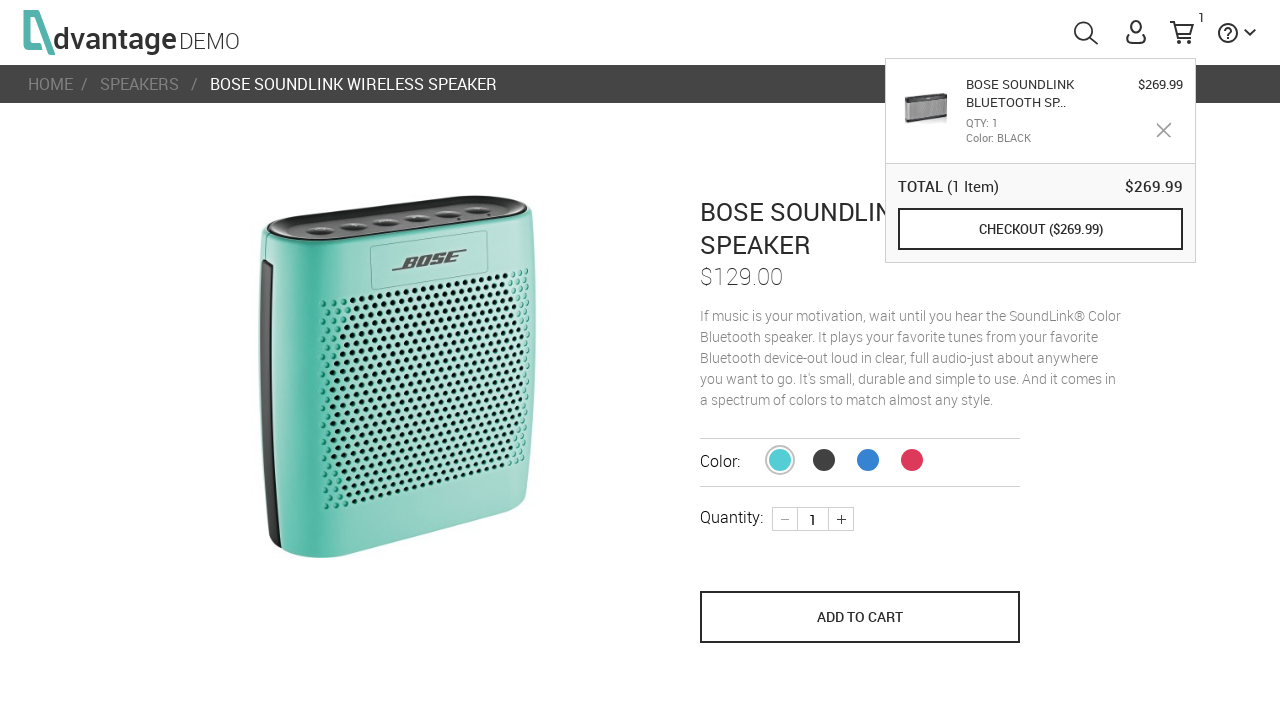

Waited for quantity adjustment button to appear
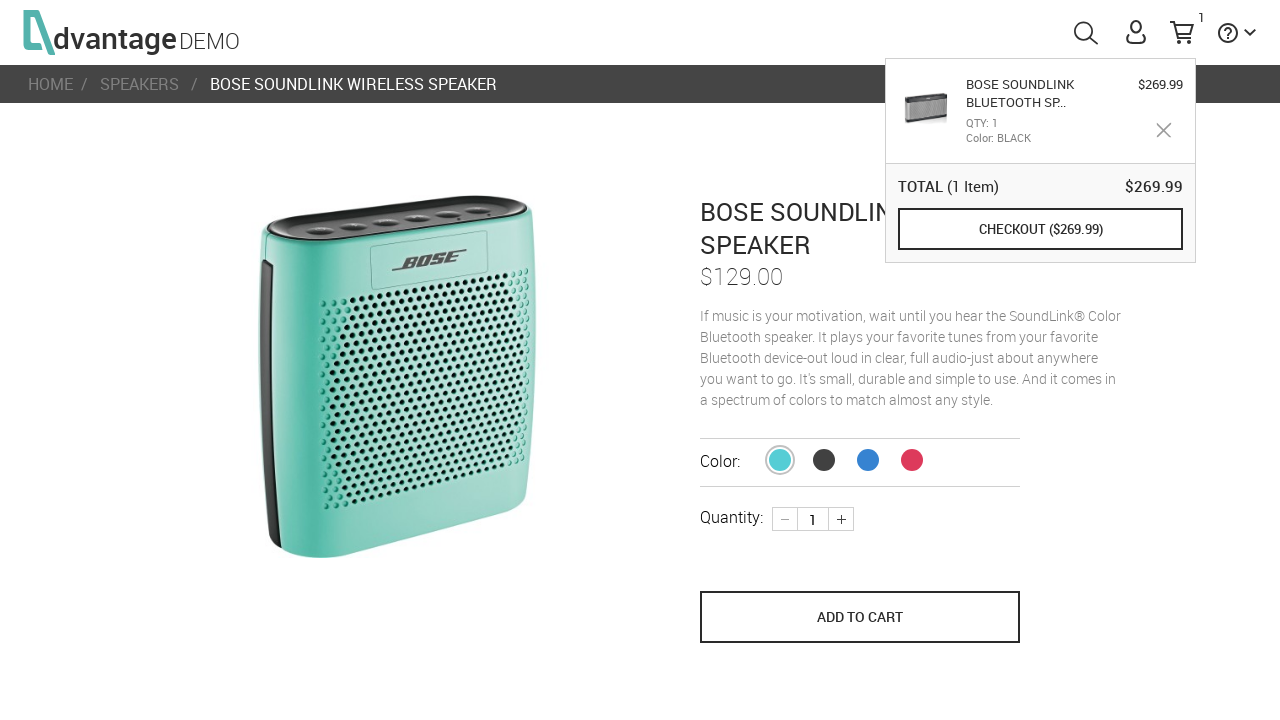

Increased quantity of second speaker to 2 at (841, 519) on .plus
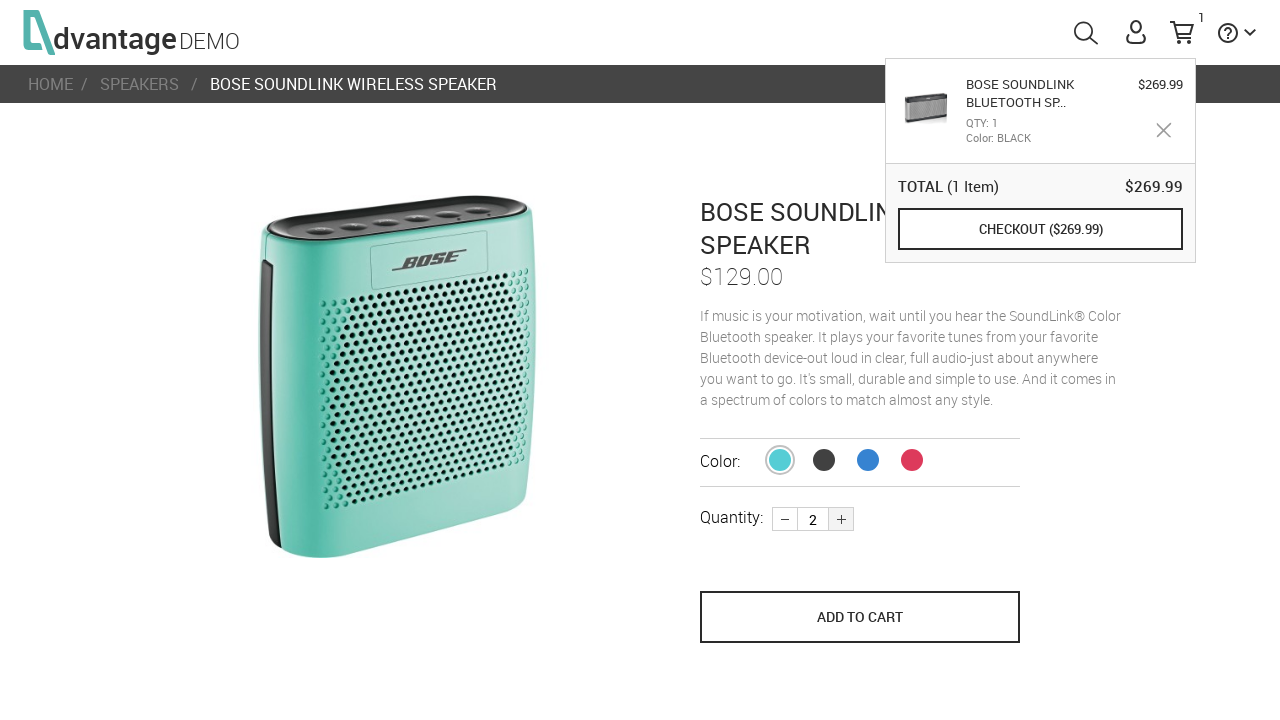

Added second speaker (quantity 2) to cart at (860, 617) on [name='save_to_cart']
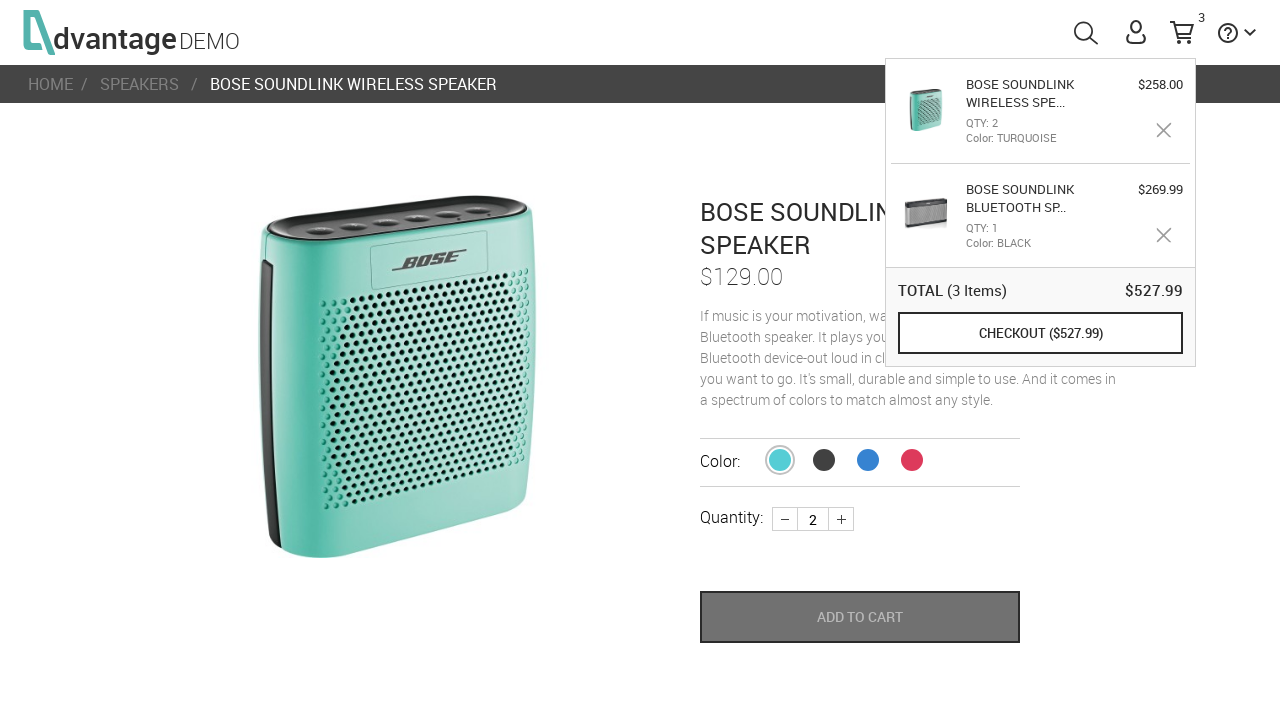

Navigated back to speakers listing
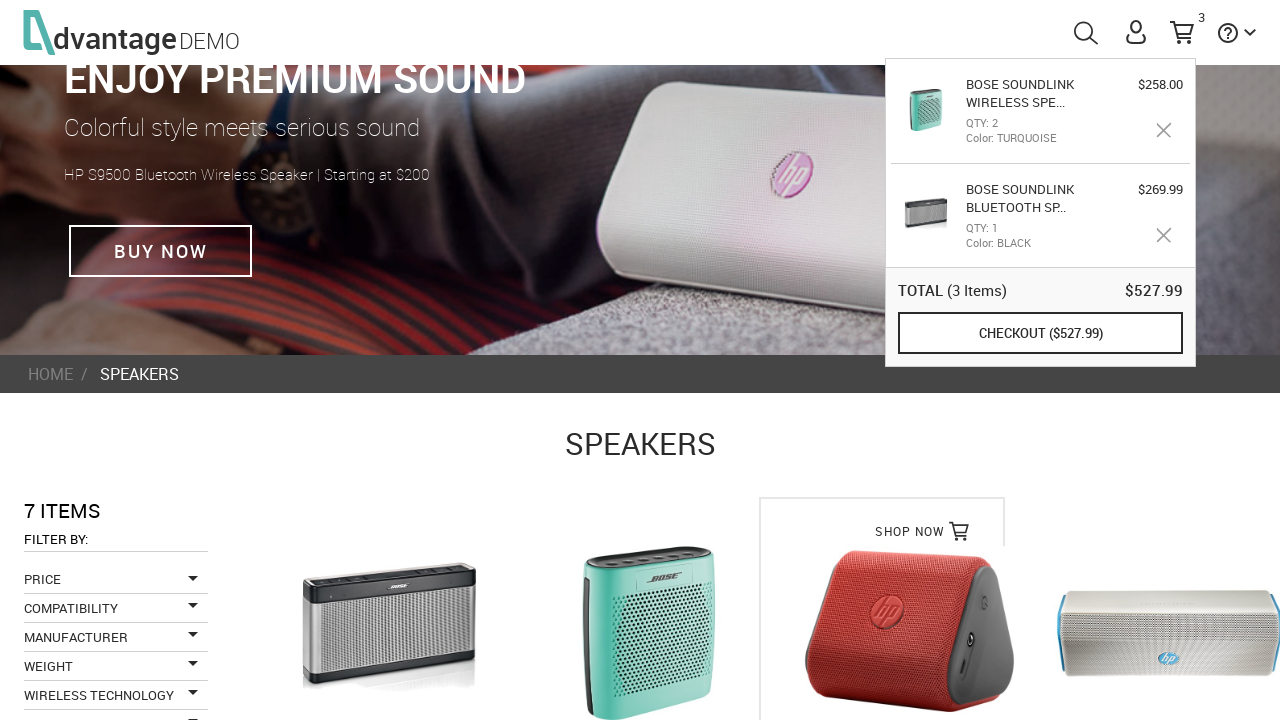

Waited for products to load
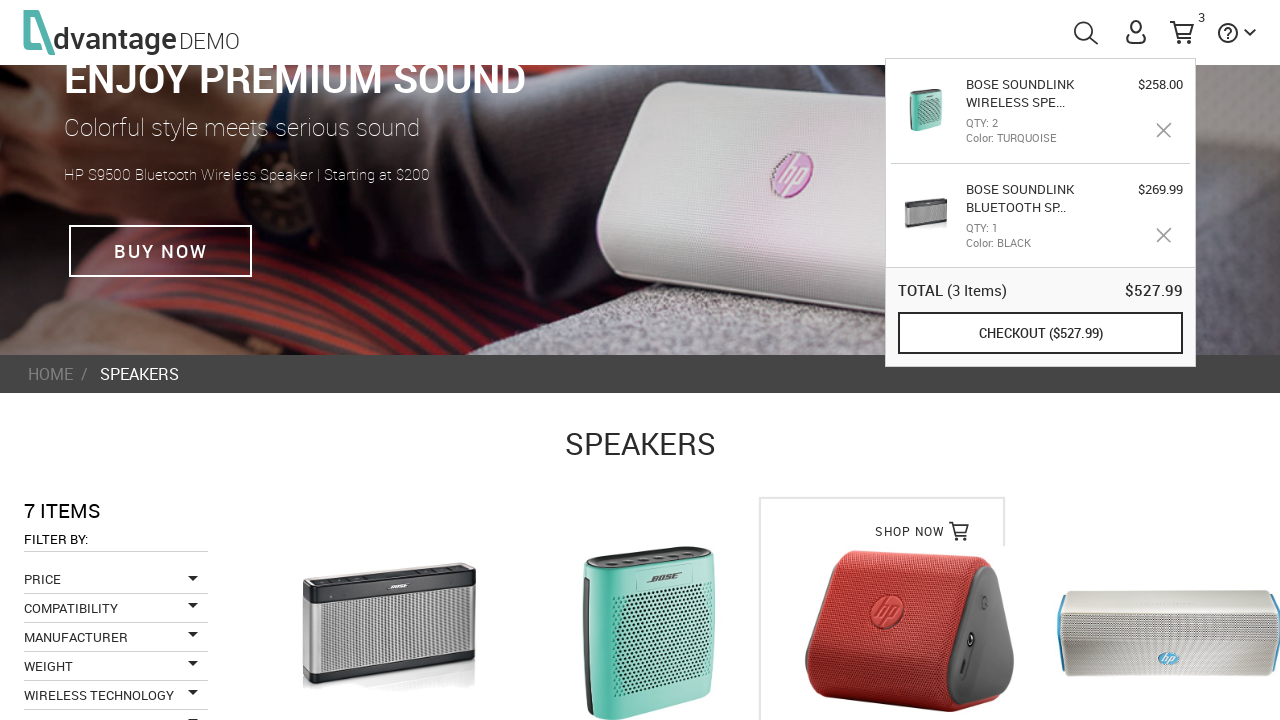

Clicked third speaker product at (910, 633) on .imgProduct >> nth=2
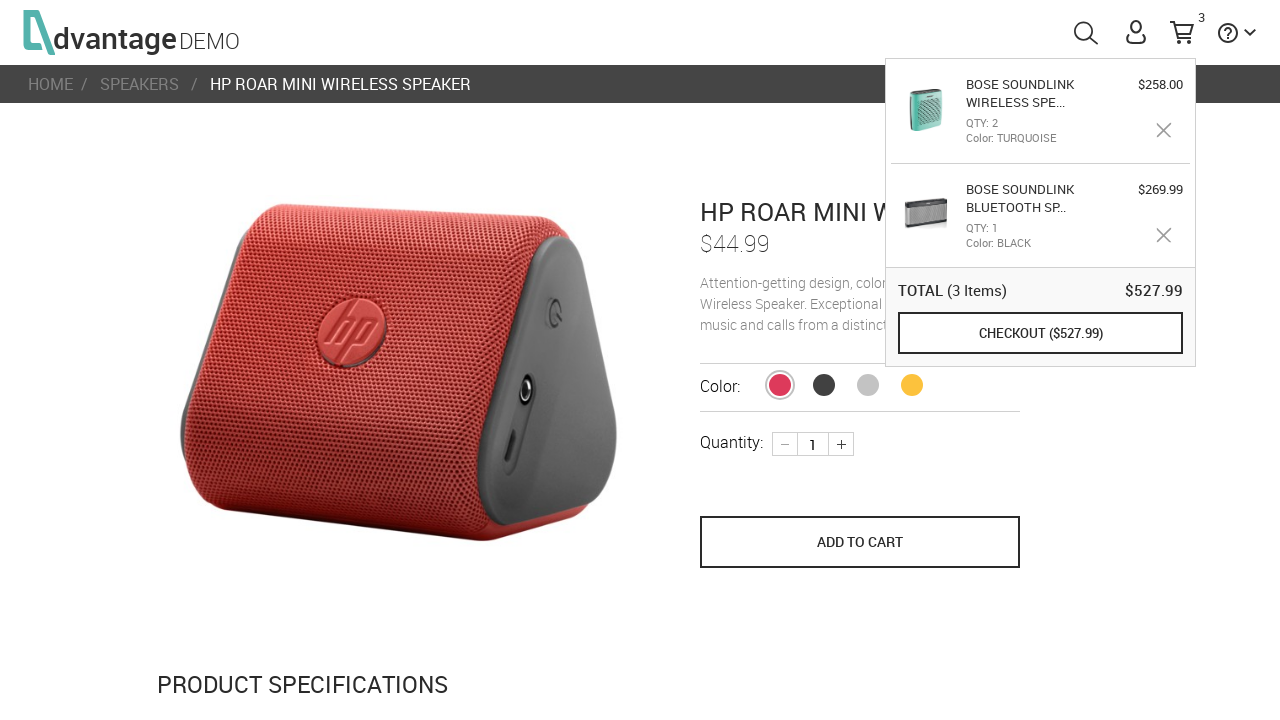

Waited for quantity adjustment button to appear
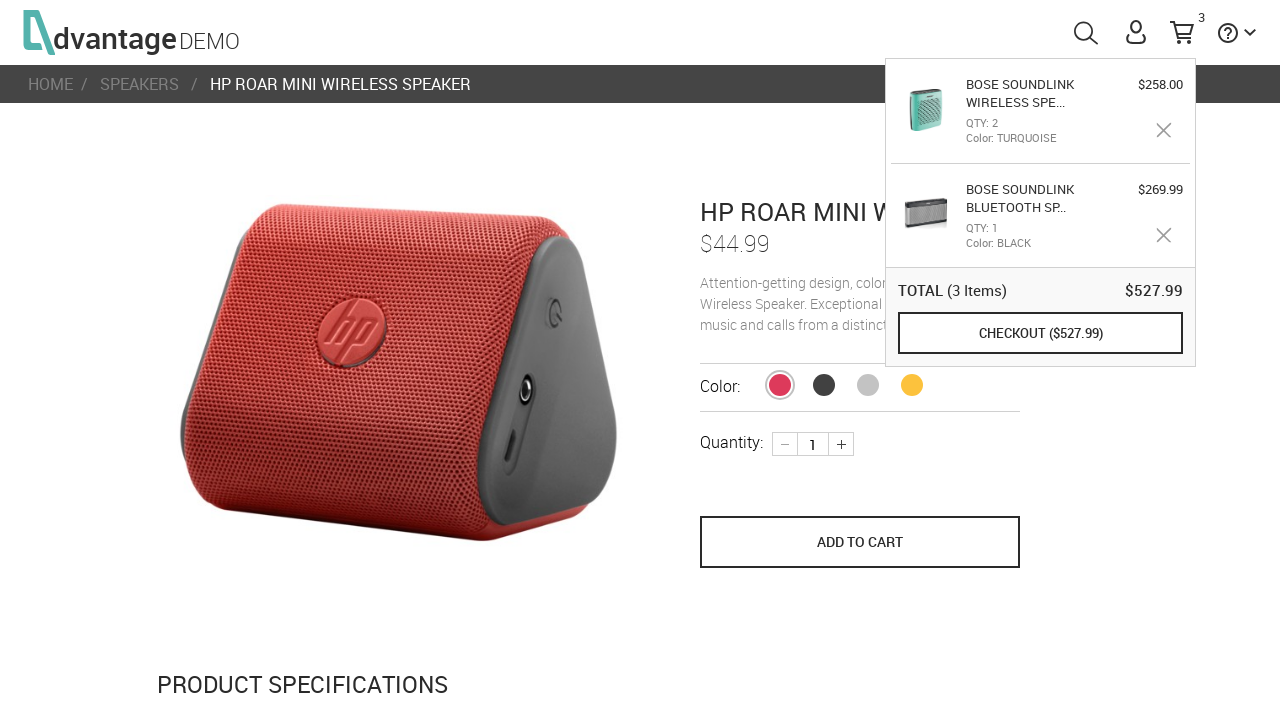

Increased quantity of third speaker to 2 at (841, 444) on .plus
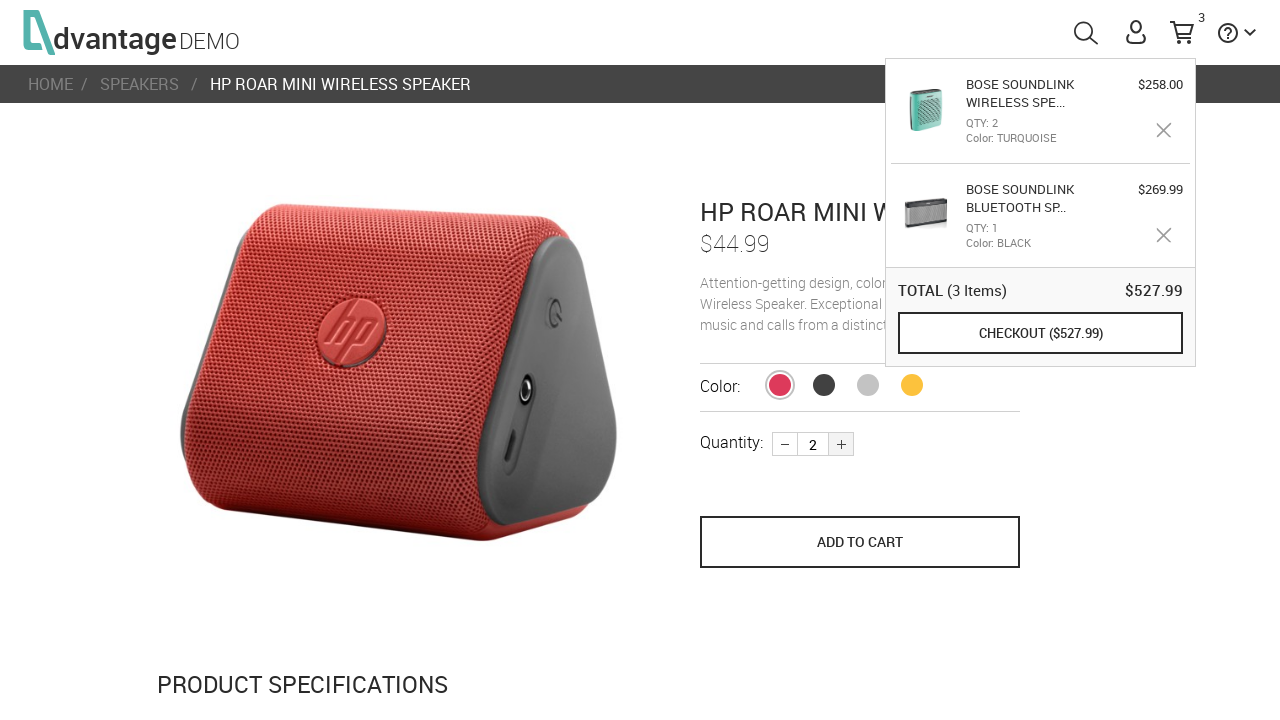

Increased quantity of third speaker to 3 at (841, 444) on .plus
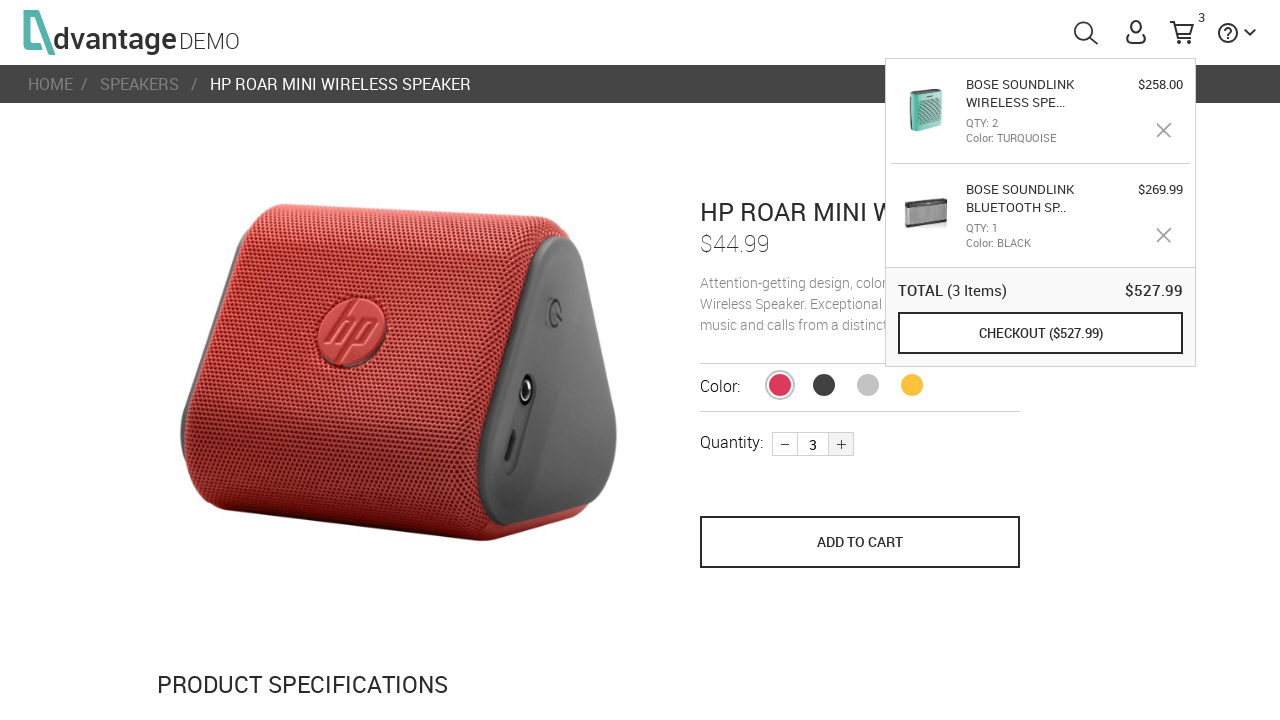

Added third speaker (quantity 3) to cart at (860, 542) on [name='save_to_cart']
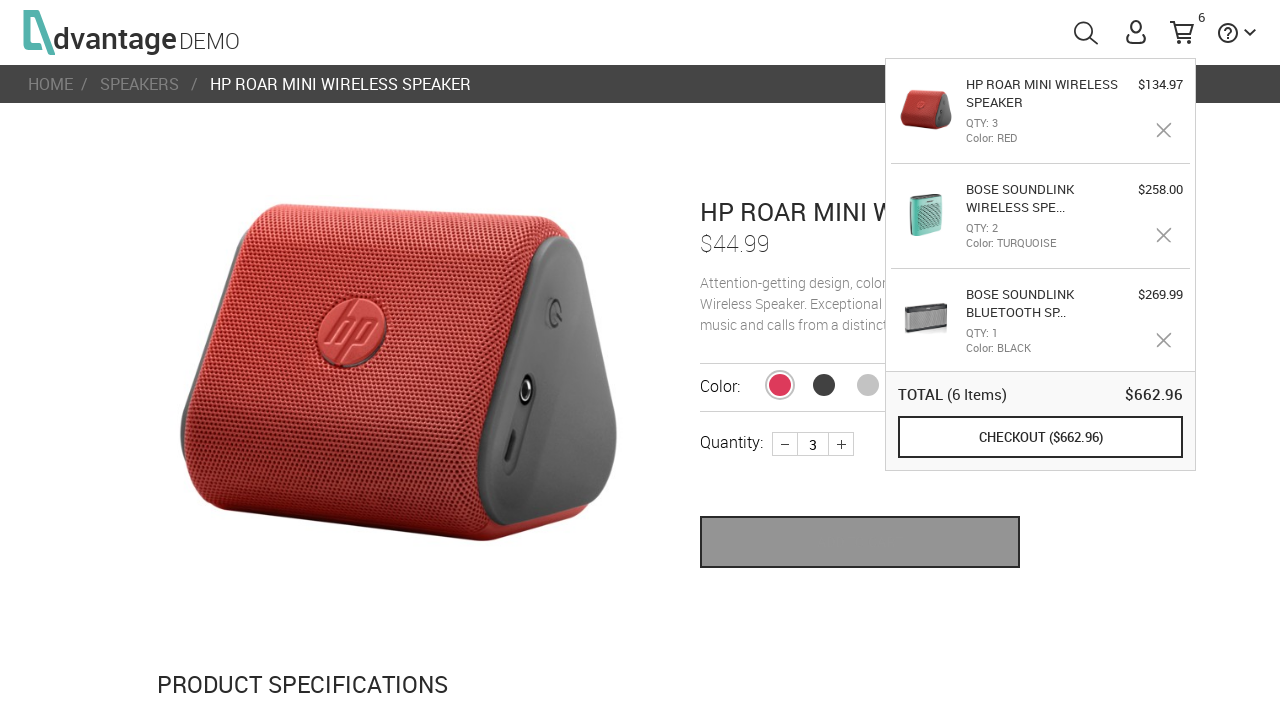

Hovered over cart menu to view contents at (1182, 32) on #menuCart
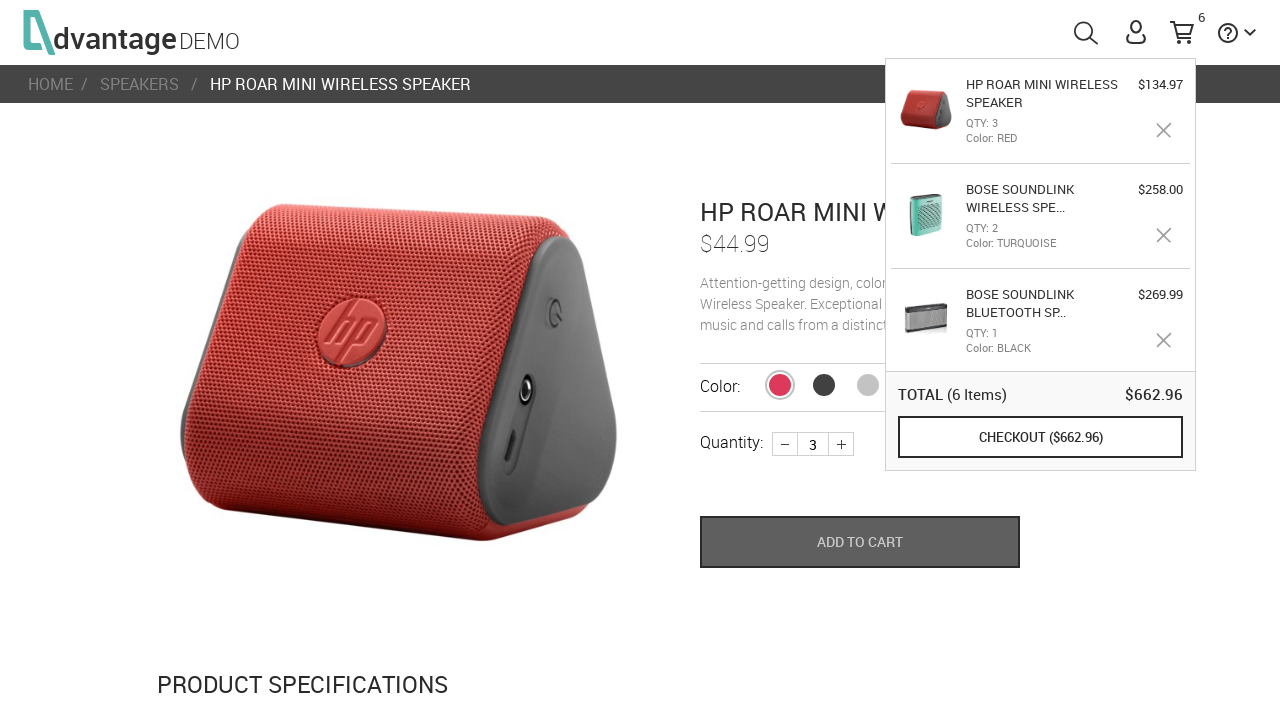

Verified cart menu is visible
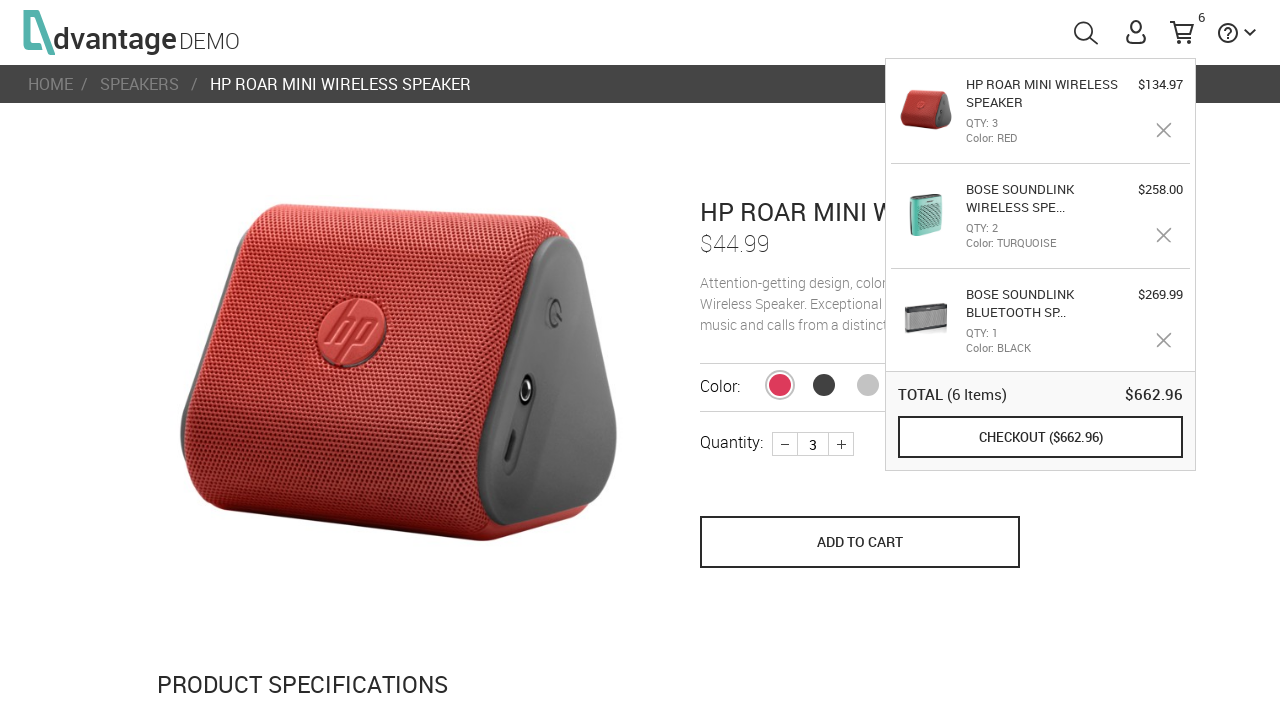

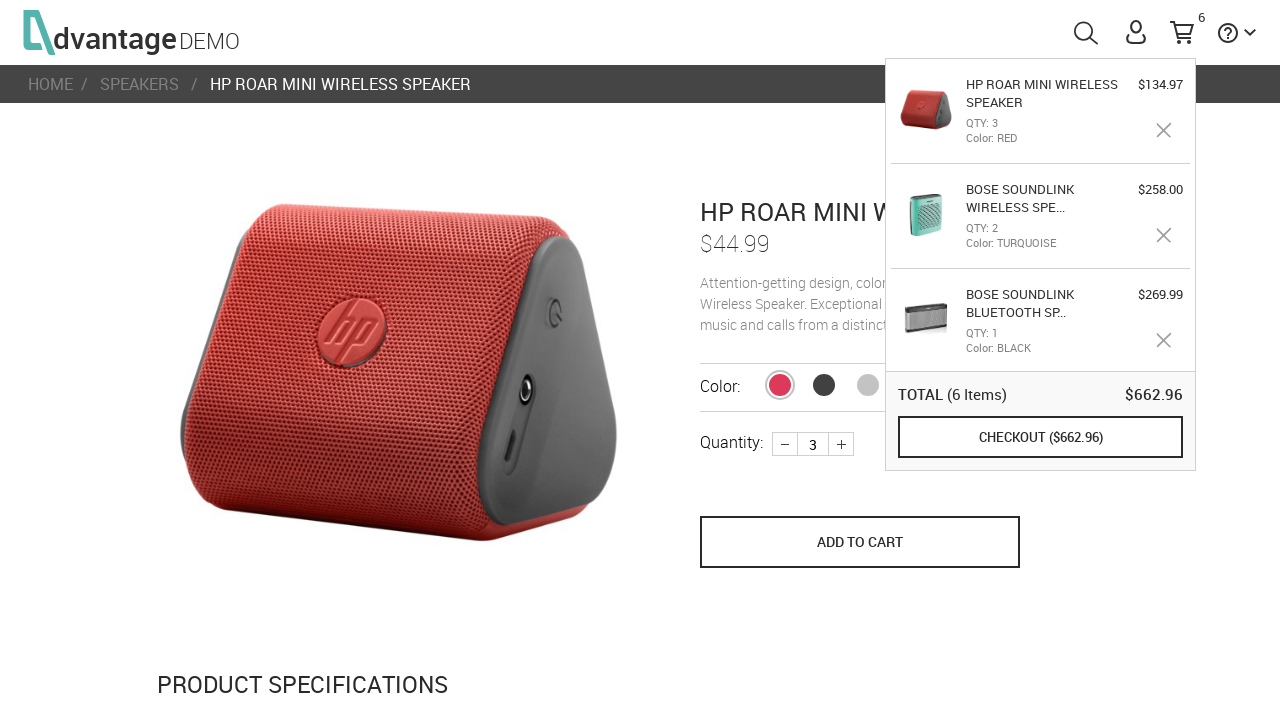